Tests an e-commerce checkout flow by adding multiple items to cart, applying a promo code, selecting a country from dropdown, and placing an order on the GreenKart website.

Starting URL: https://rahulshettyacademy.com/seleniumPractise/

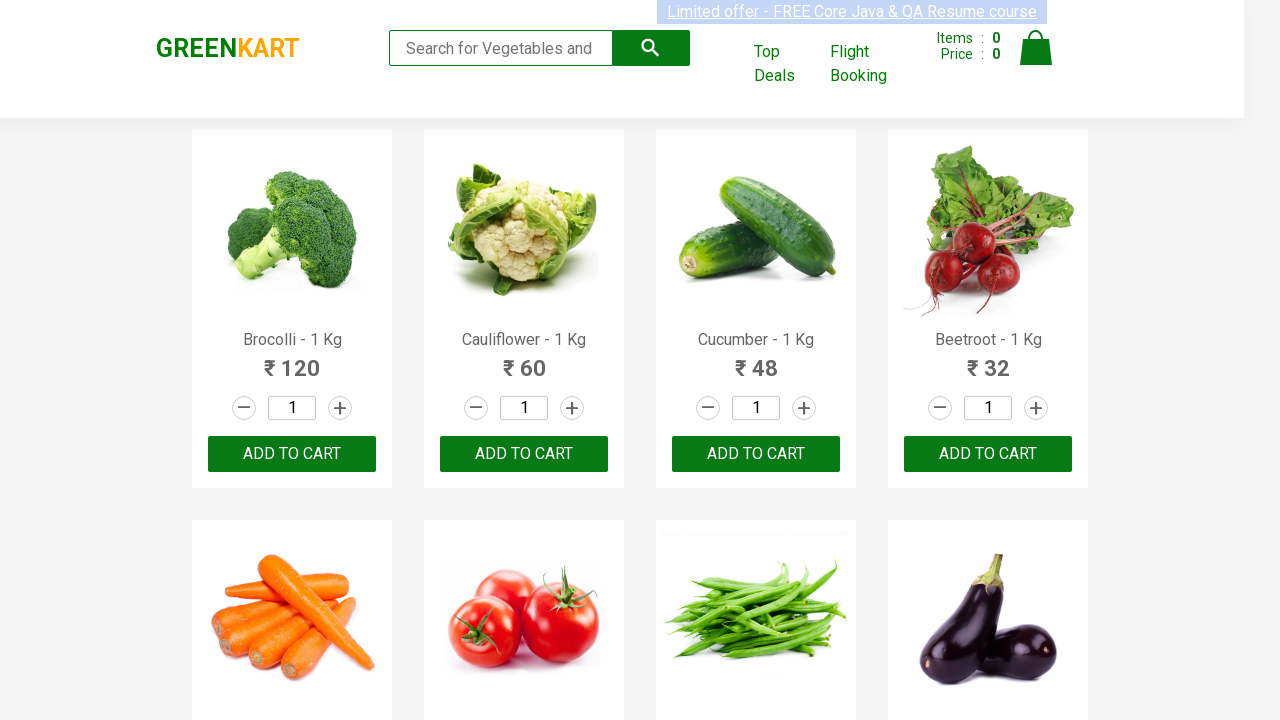

Waited for product names to load on GreenKart
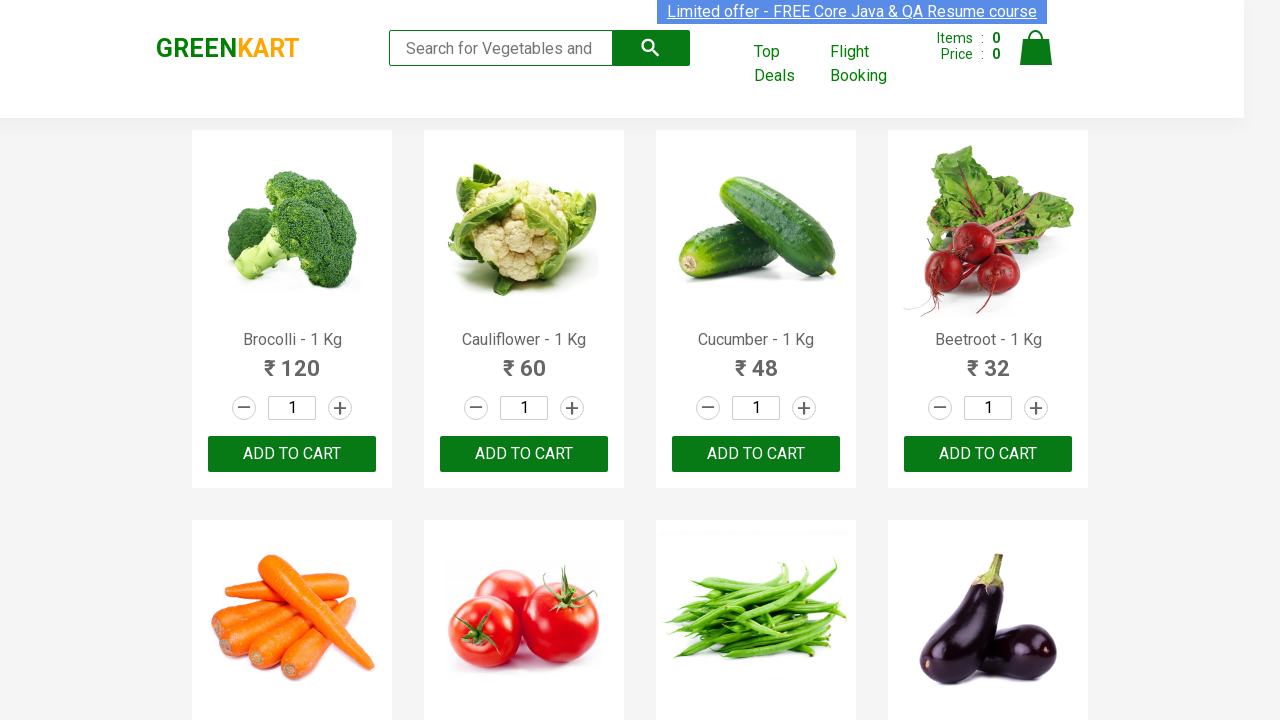

Added Brocolli to cart at (292, 454) on div.product-action button >> nth=0
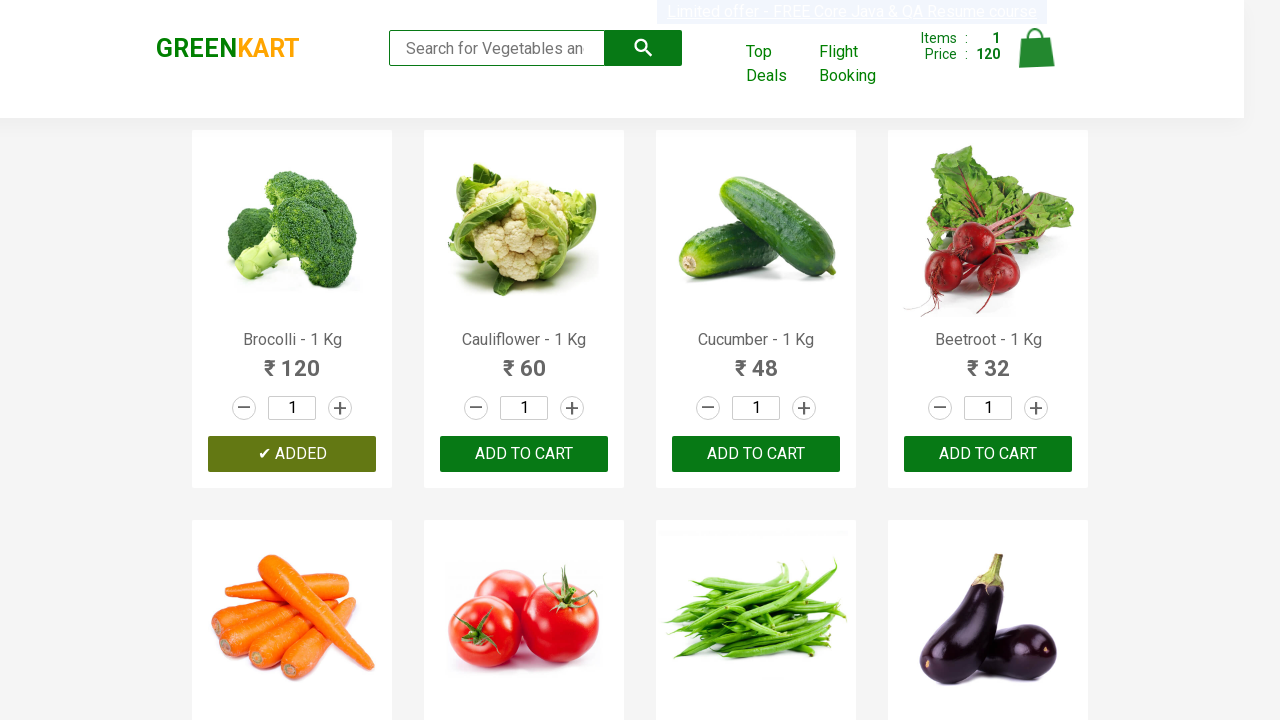

Added Cucumber to cart at (756, 454) on div.product-action button >> nth=2
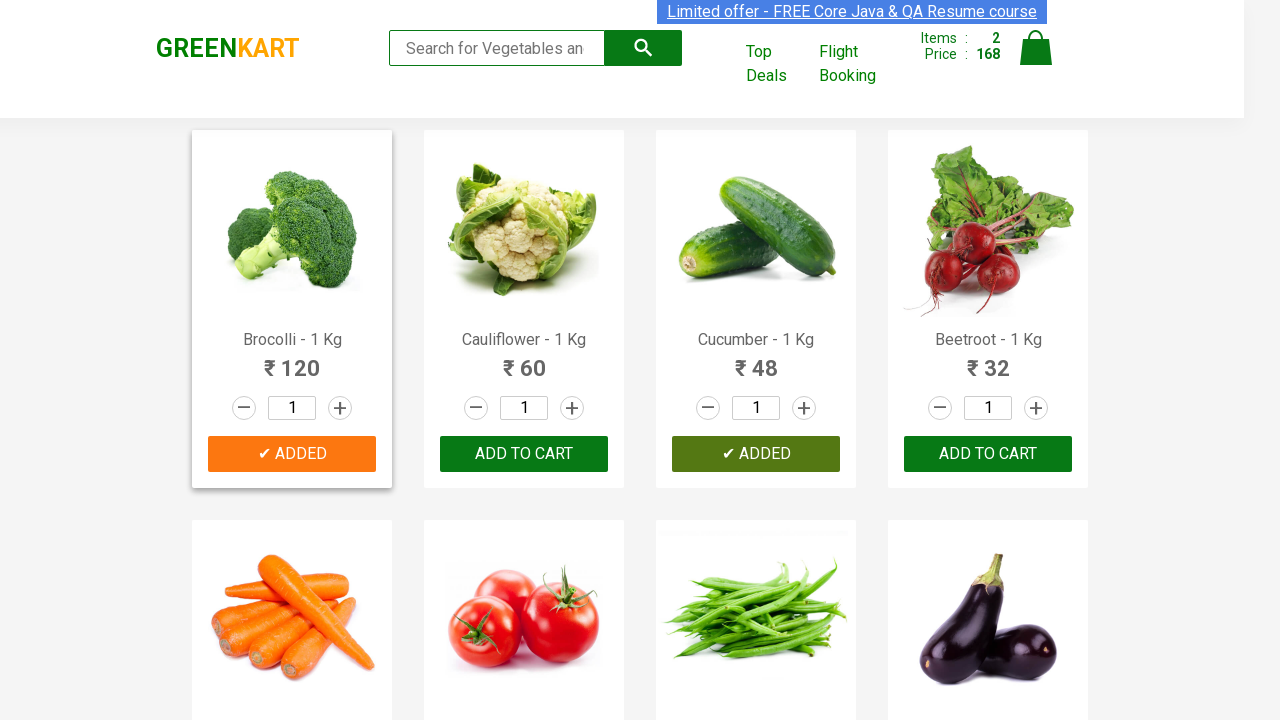

Added Beetroot to cart at (988, 454) on div.product-action button >> nth=3
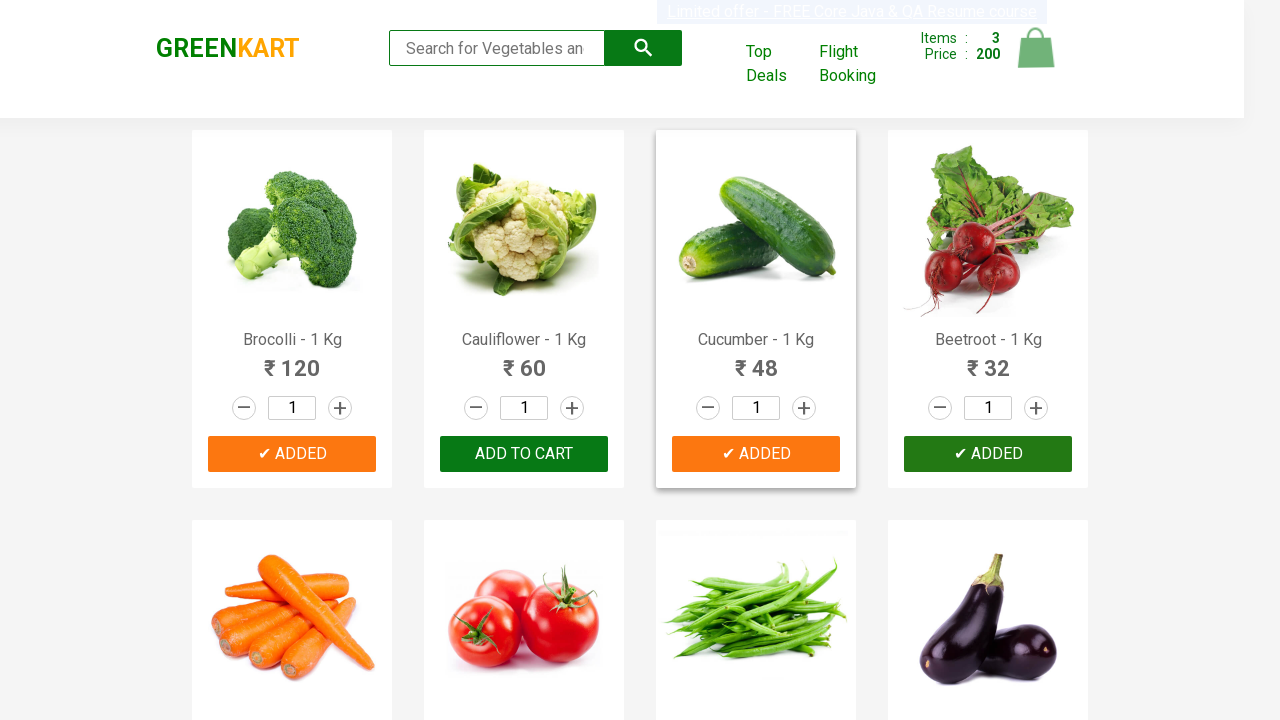

Added Mango to cart at (524, 360) on div.product-action button >> nth=17
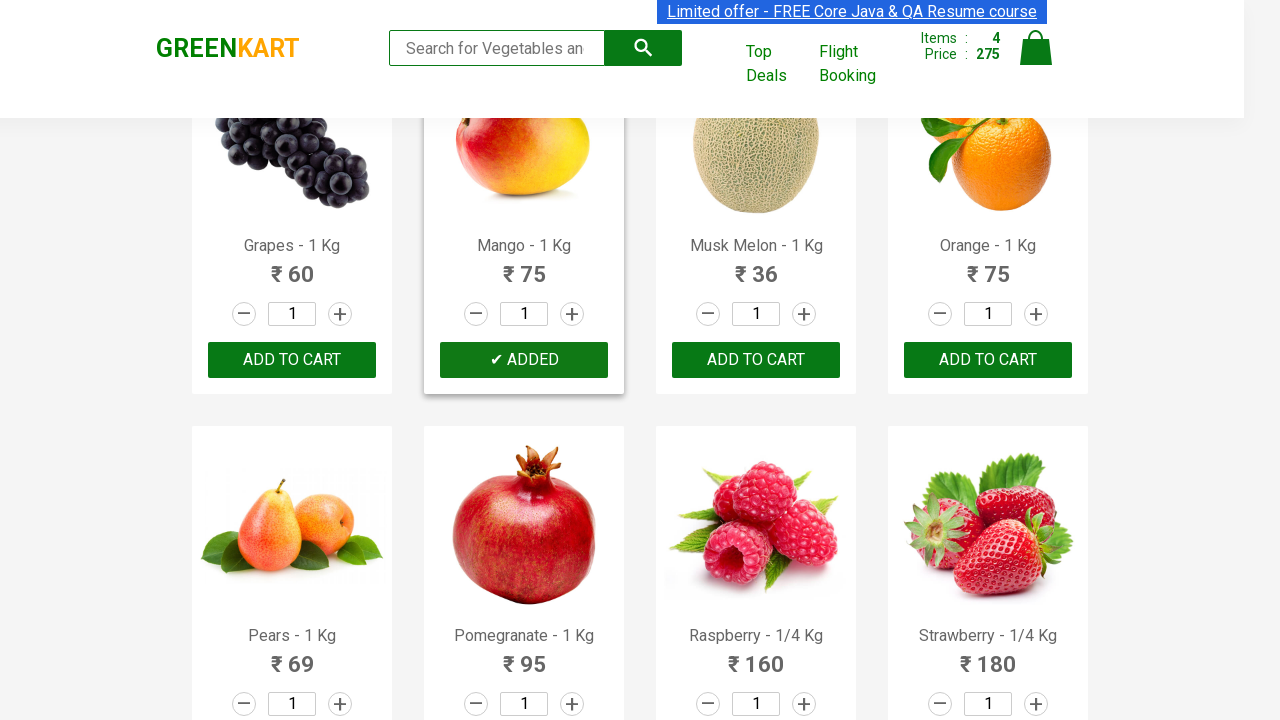

Clicked on cart icon to view cart at (1036, 48) on img[alt='Cart']
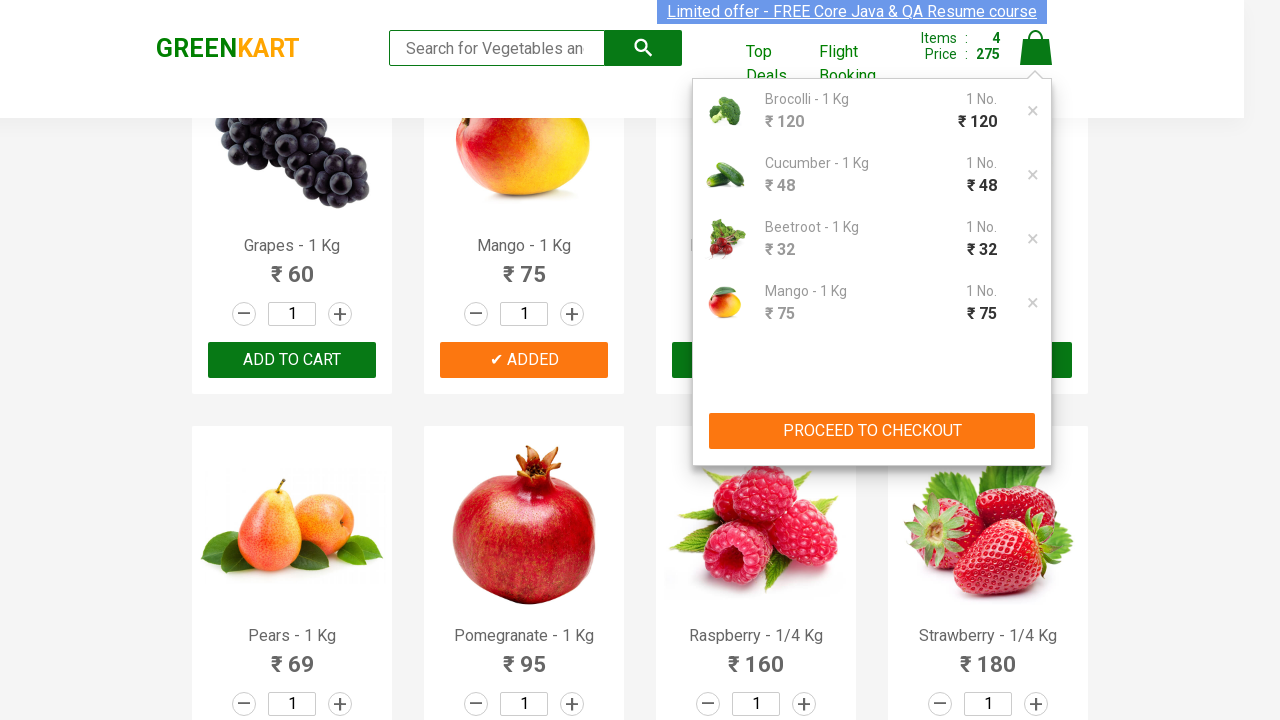

Clicked PROCEED TO CHECKOUT button at (872, 431) on div.action-block button:has-text('PROCEED TO CHECKOUT')
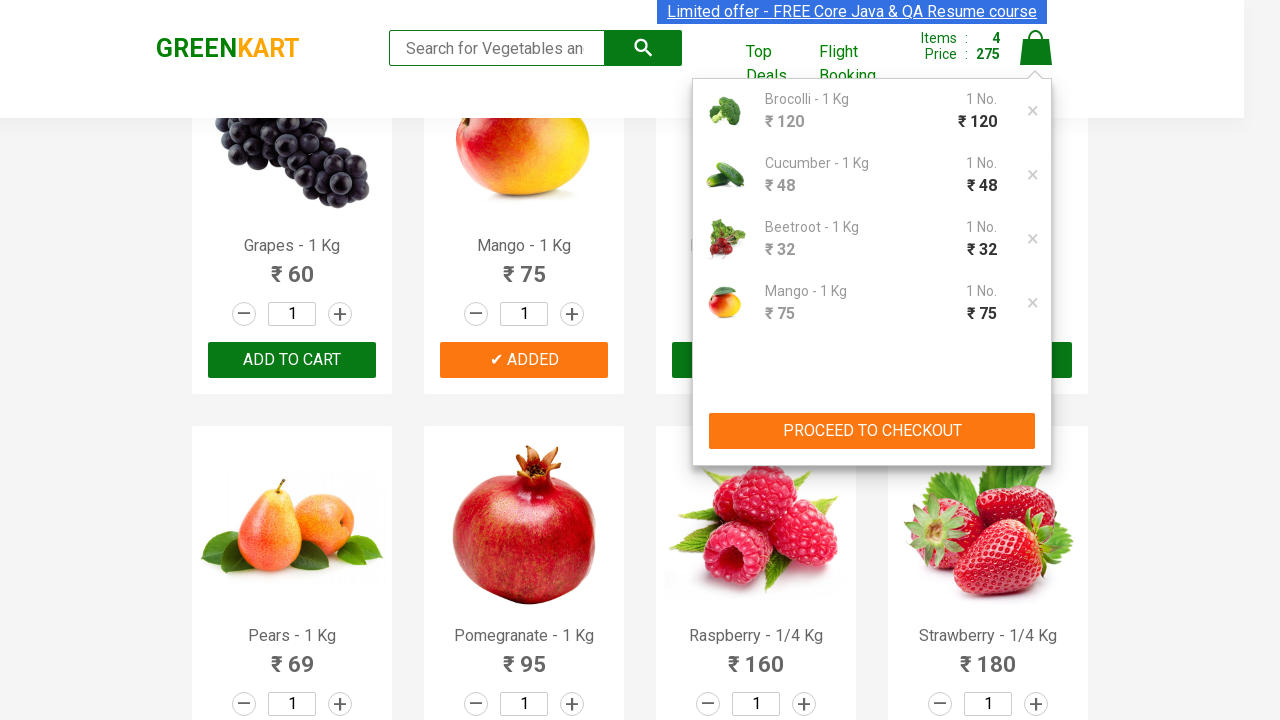

Promo code input field loaded
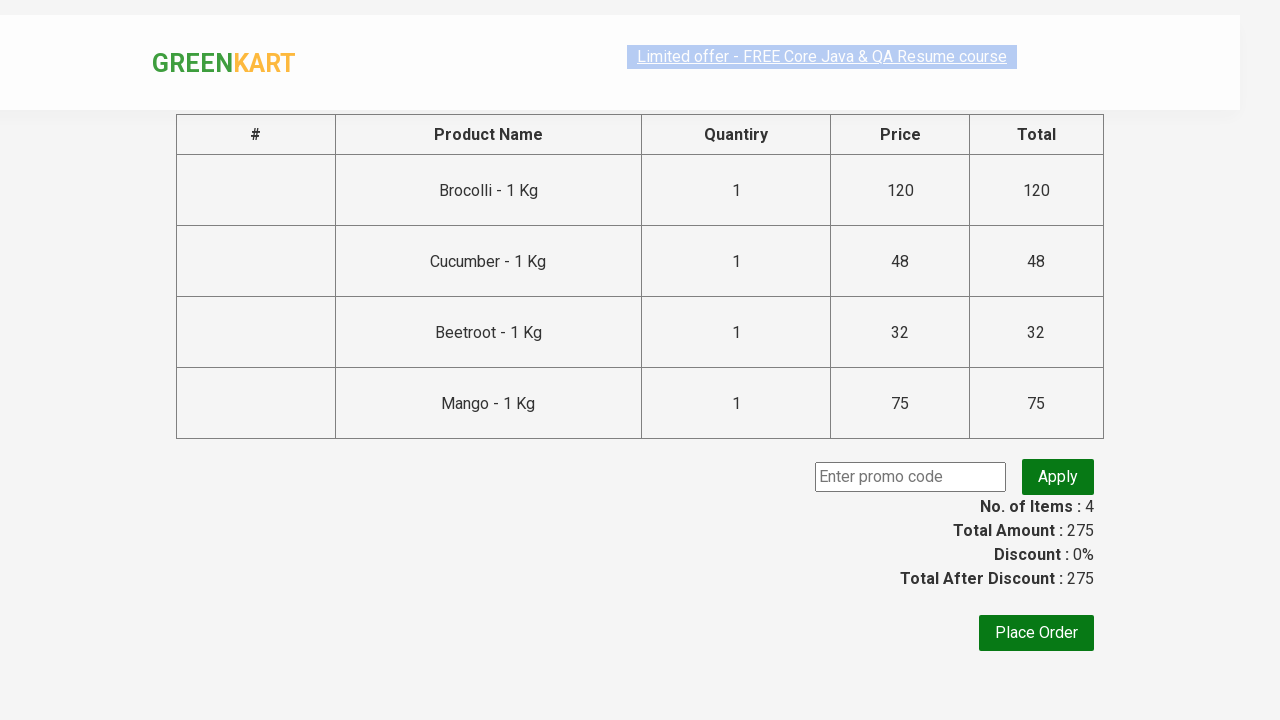

Entered promo code 'rahulshettyacademy' on input.promoCode
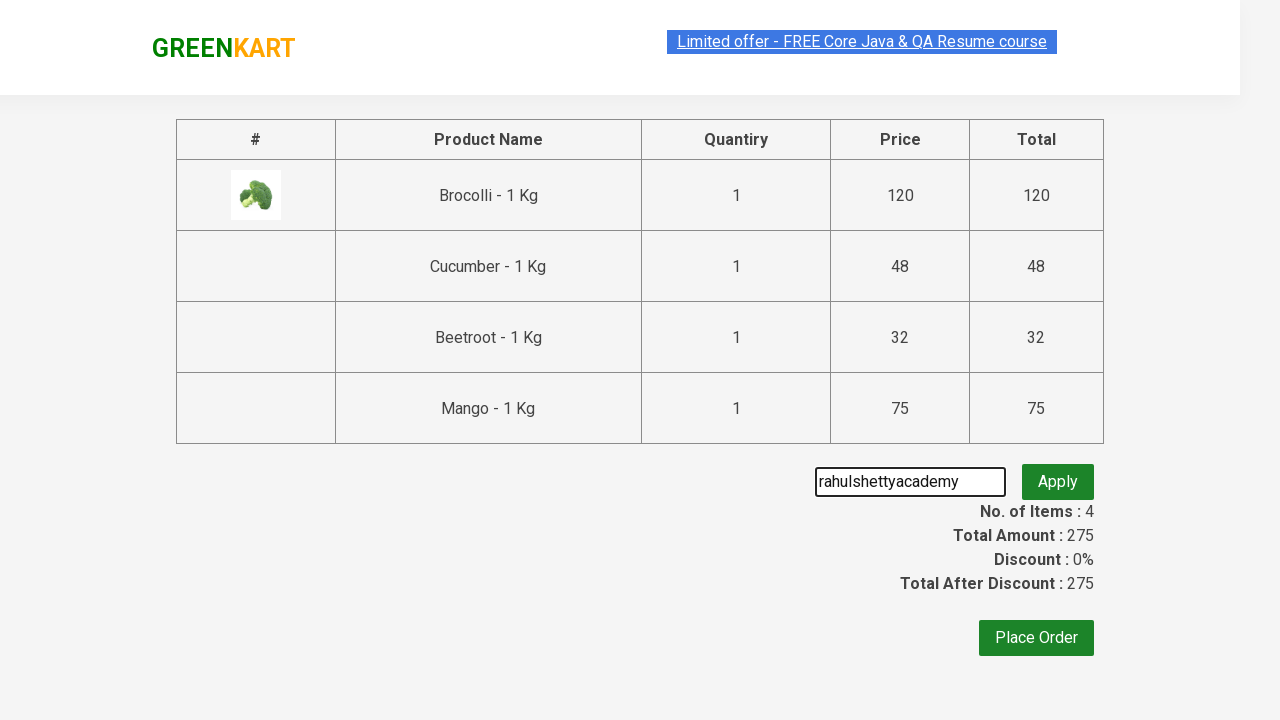

Clicked apply promo button at (1058, 477) on .promoBtn
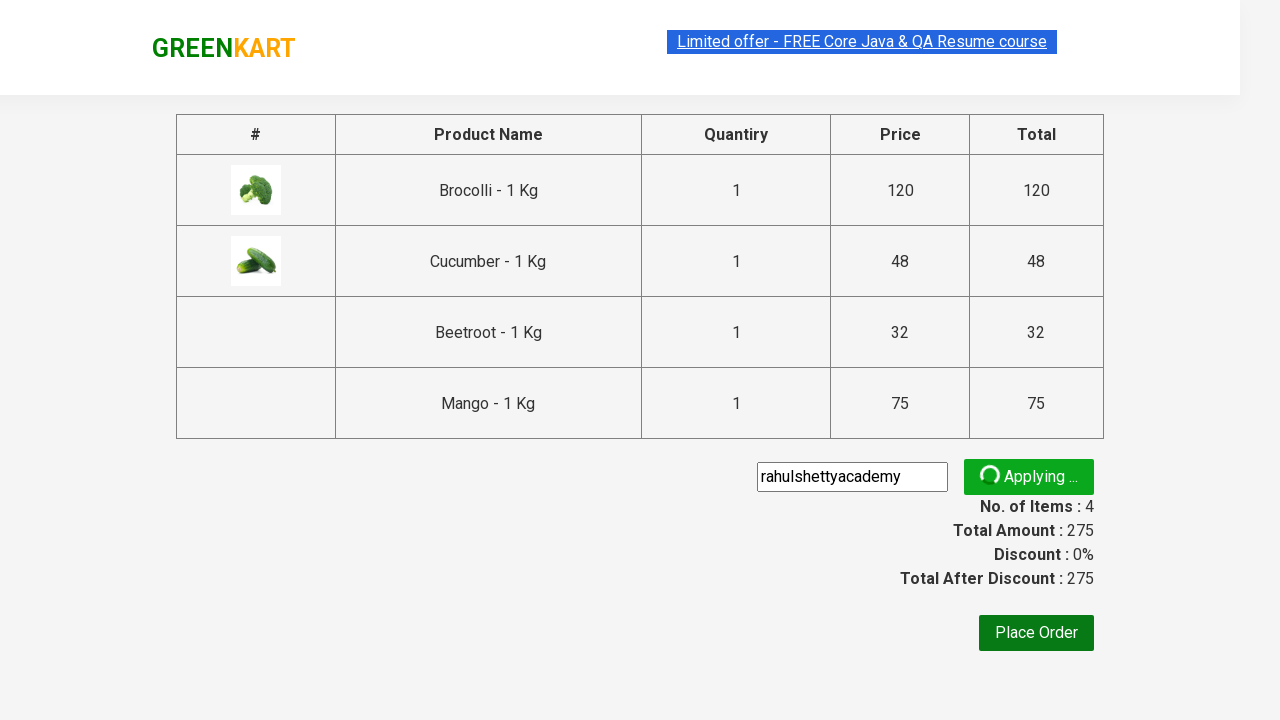

Promo code application confirmed
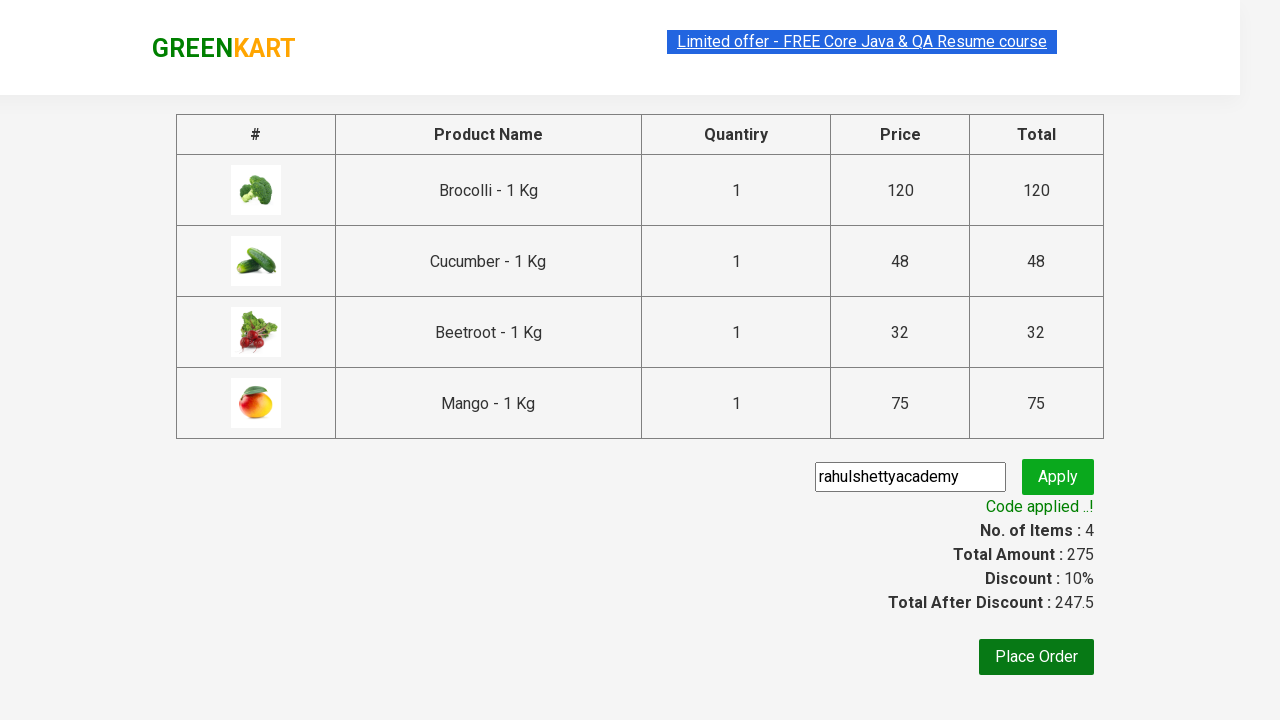

Clicked Place Order button at (1036, 657) on button:has-text('Place Order')
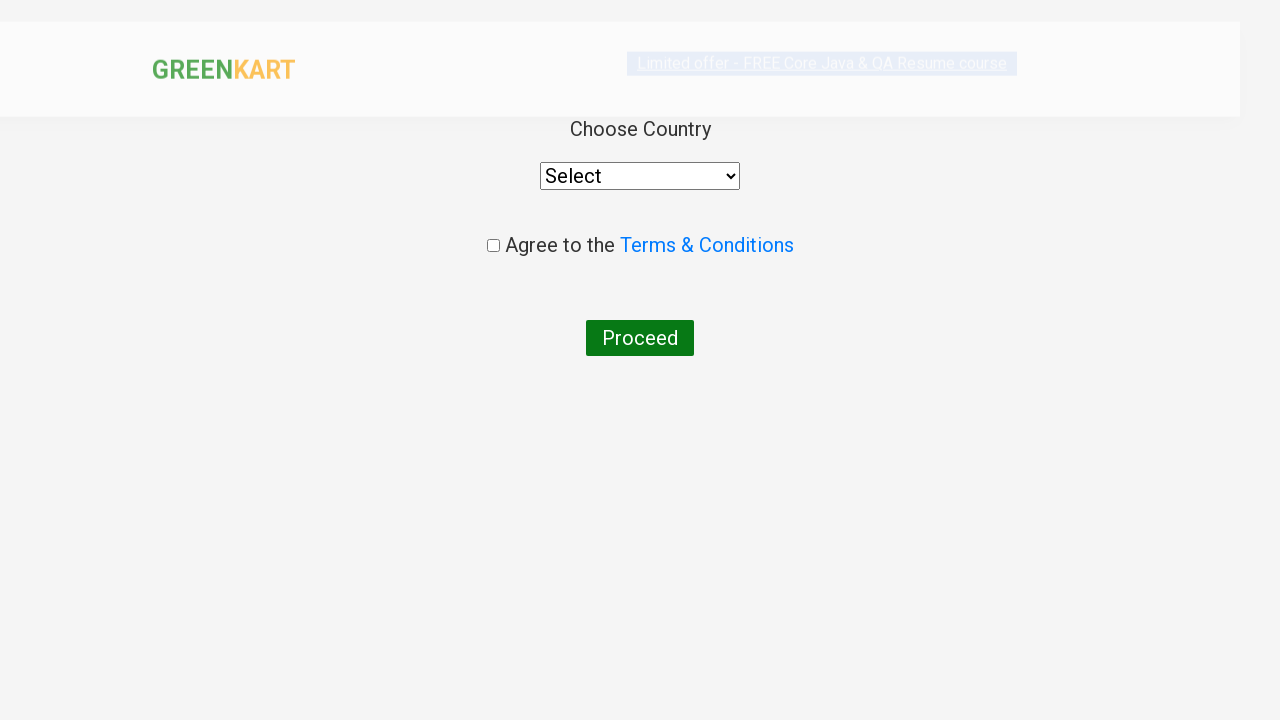

Selected India from country dropdown on select
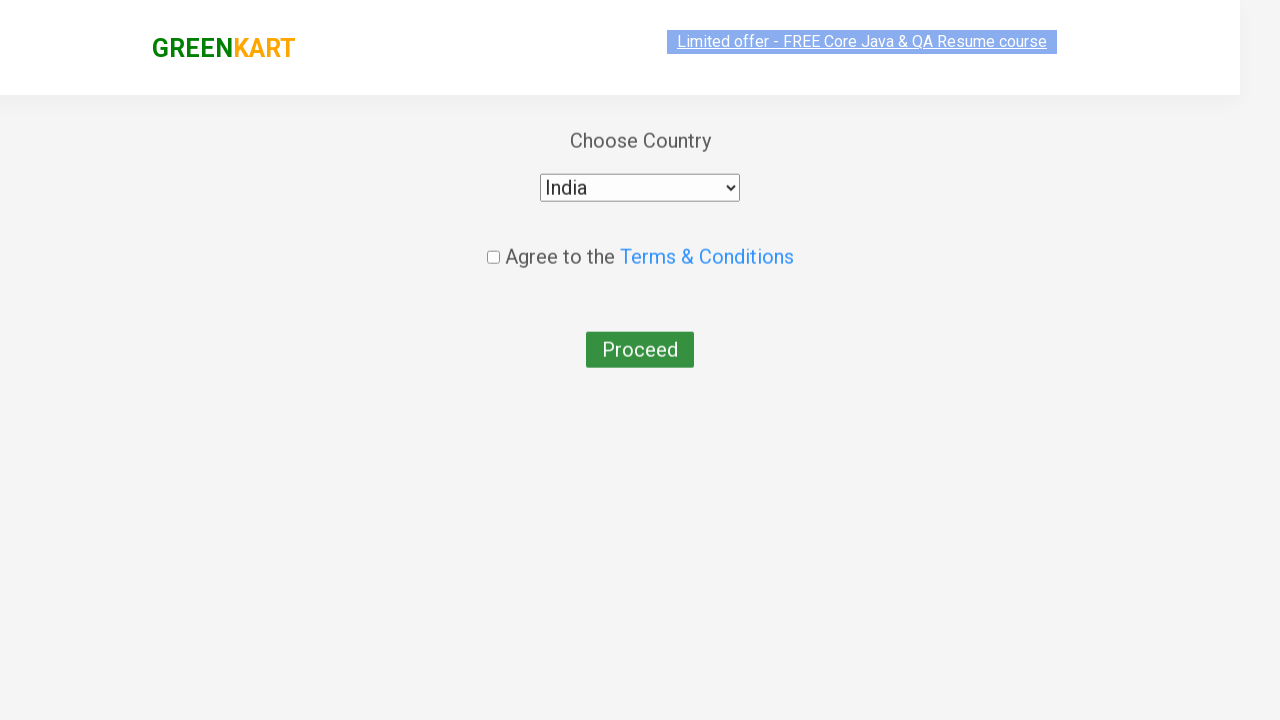

Checked terms and conditions checkbox at (493, 246) on input[type='checkbox']
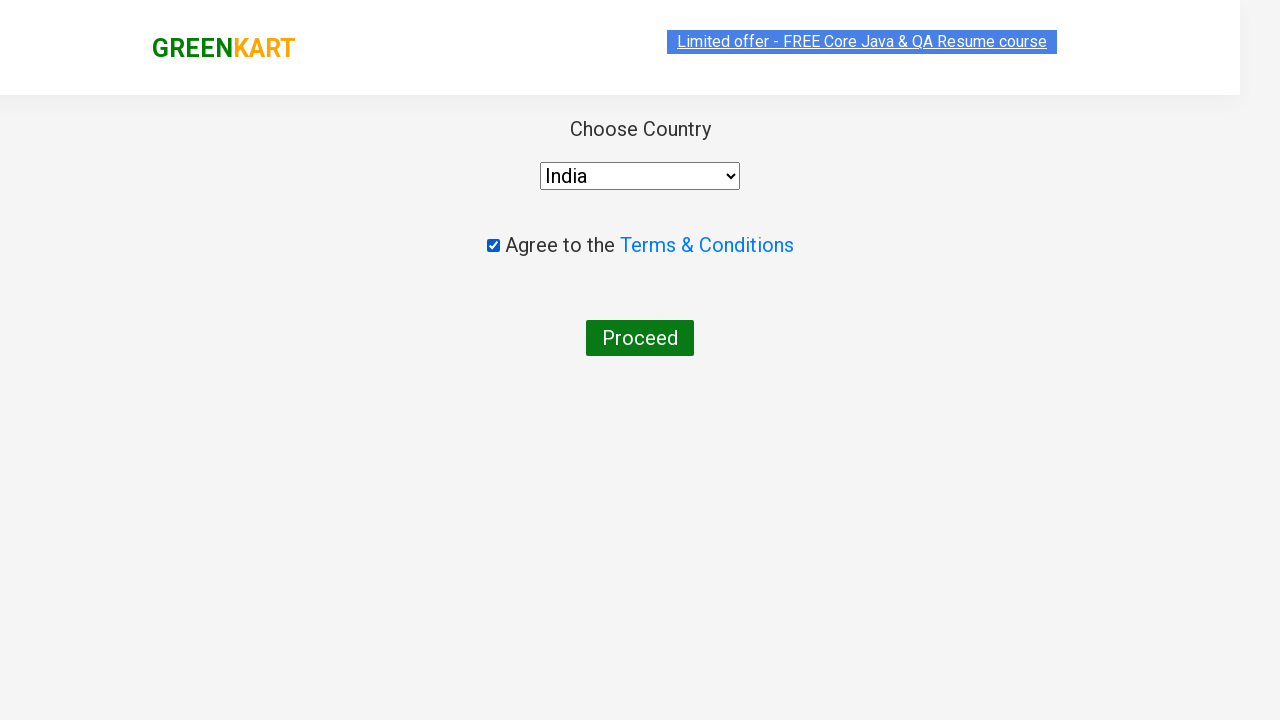

Clicked final proceed button to complete order at (640, 338) on #root div div div div button
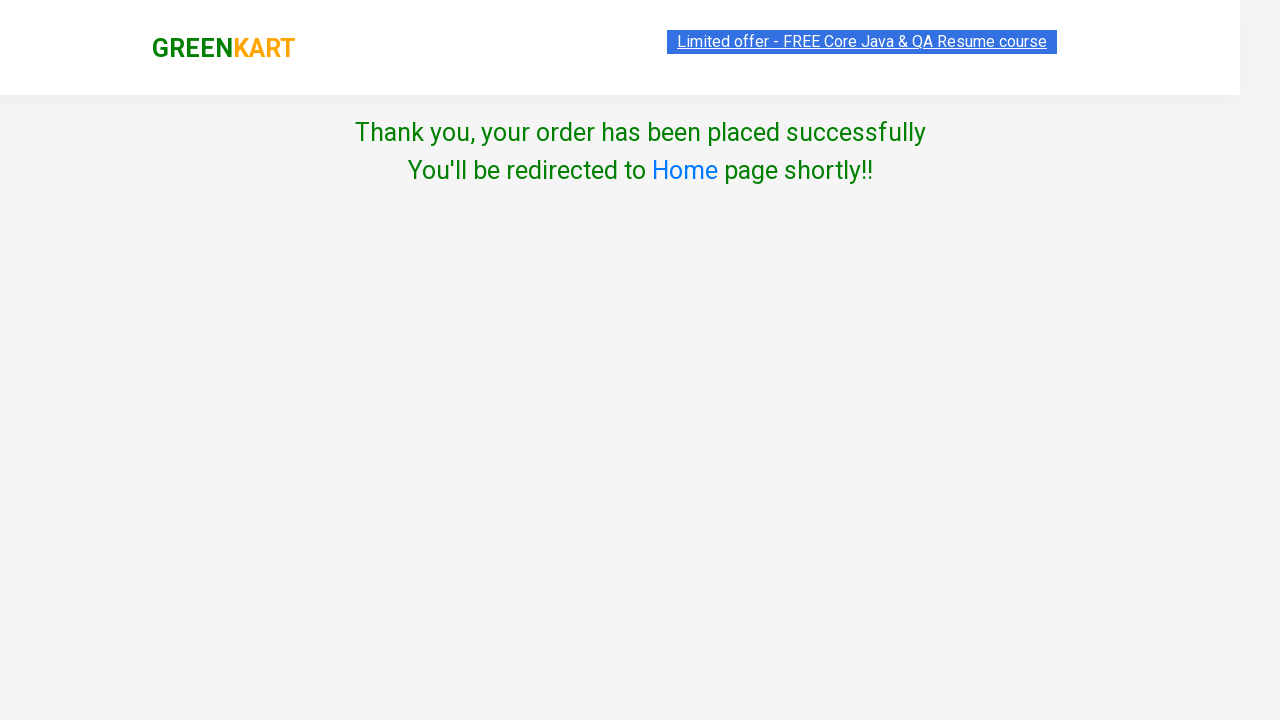

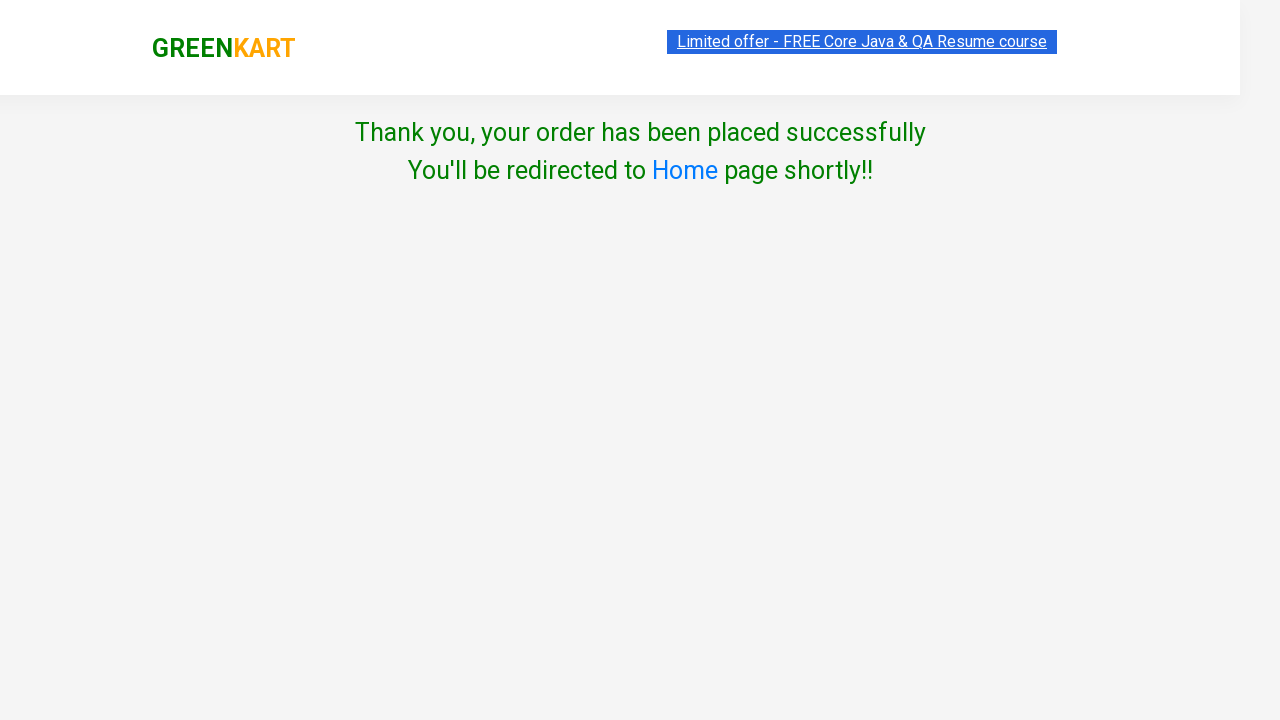